Tests checkbox functionality by verifying initial states and toggling checkboxes to confirm selection/deselection behavior

Starting URL: http://practice.cydeo.com/checkboxes

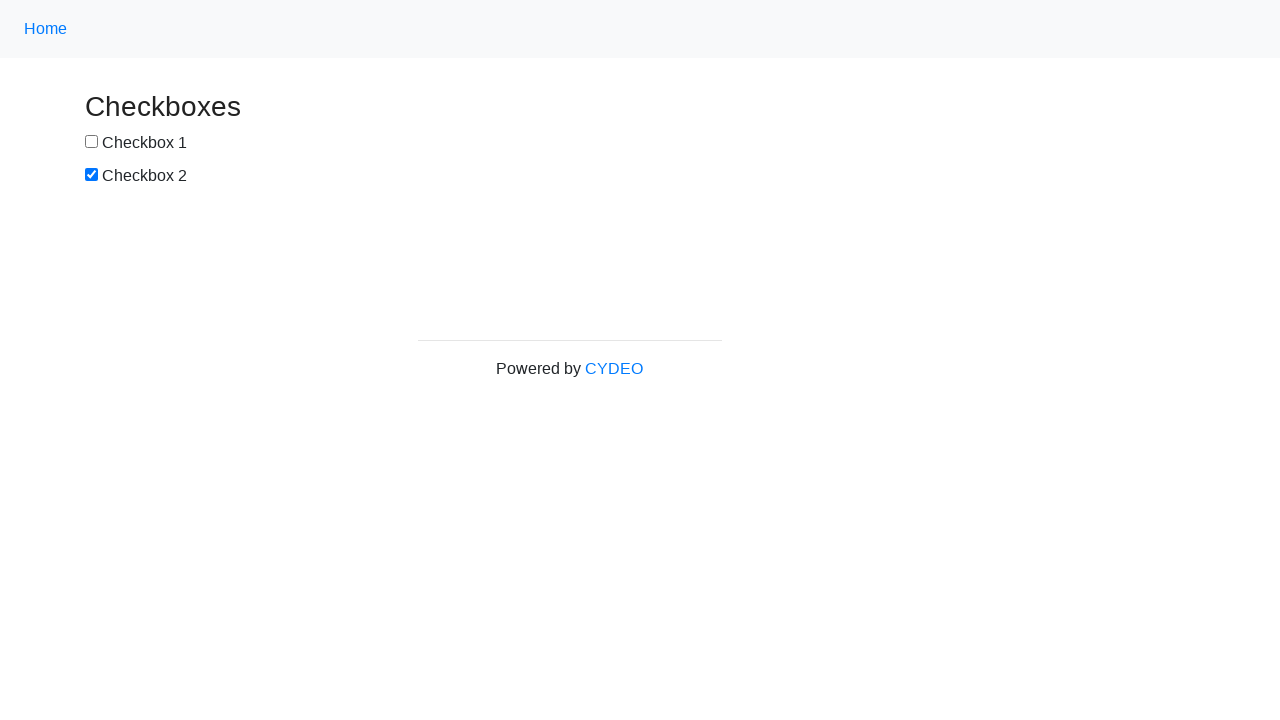

Located checkbox #1 element
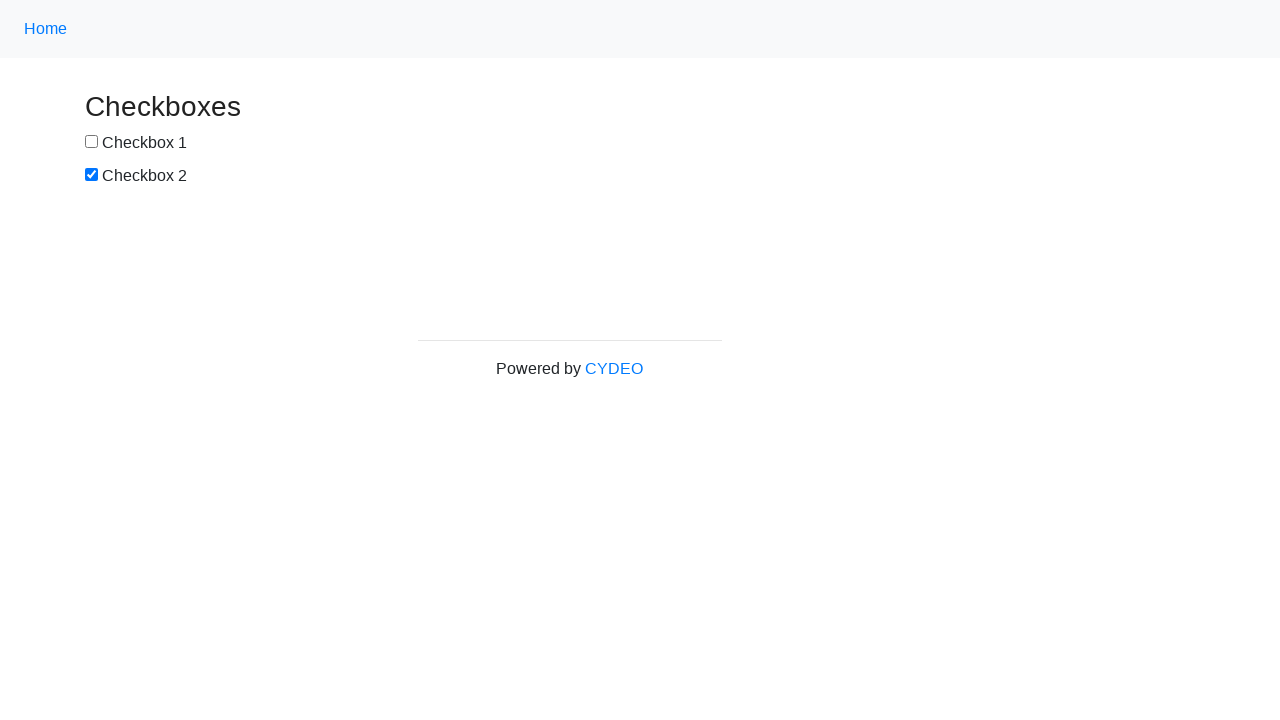

Located checkbox #2 element
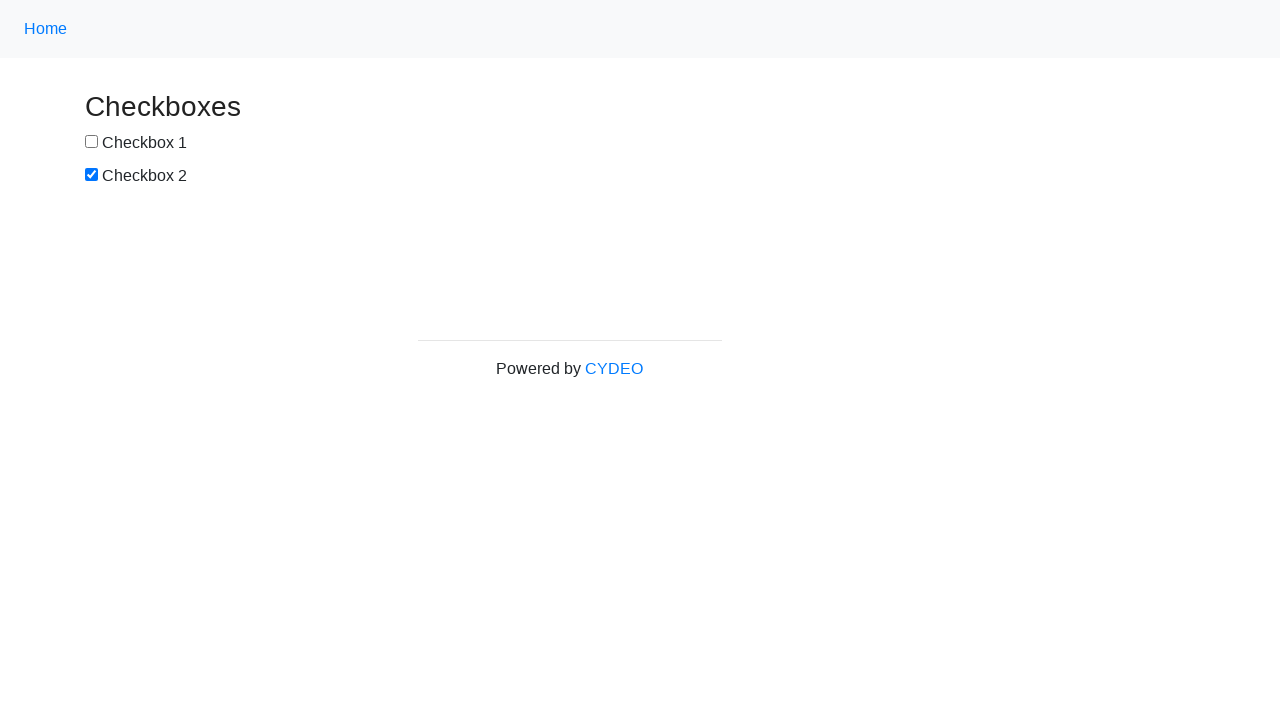

Clicked checkbox #1 to select it at (92, 142) on xpath=//input[@id='box1']
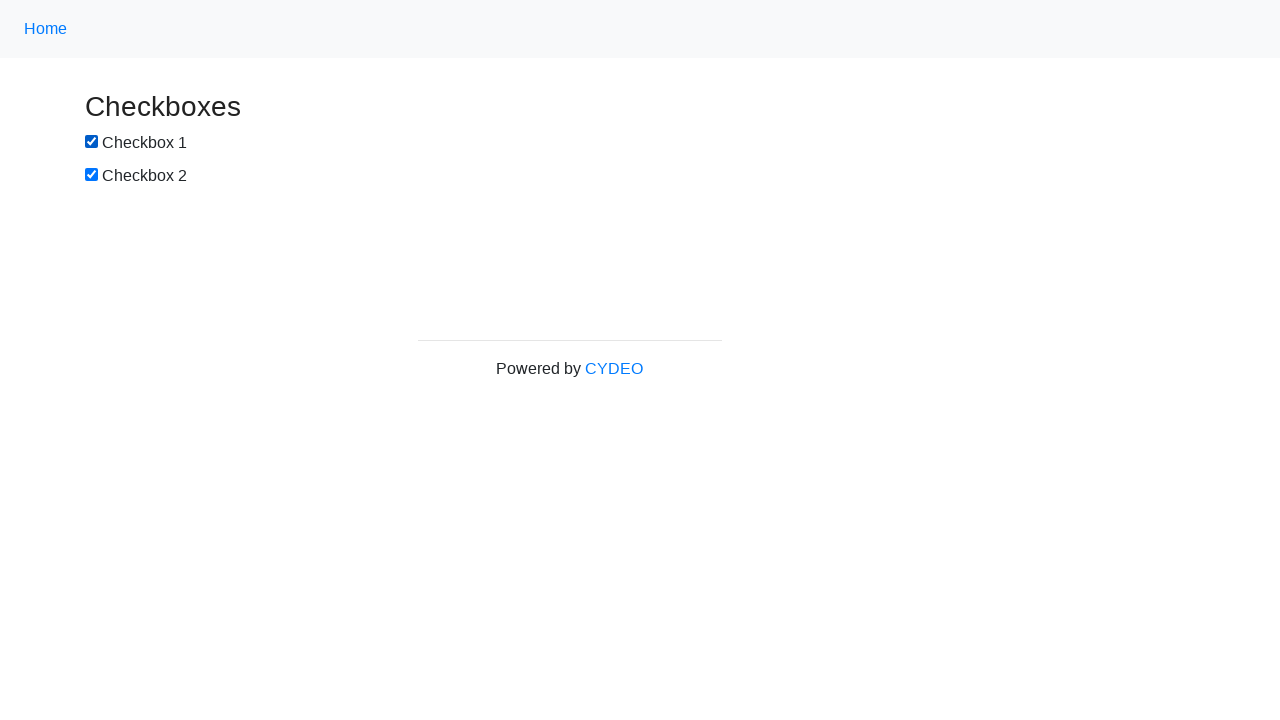

Clicked checkbox #2 to deselect it at (92, 175) on xpath=//input[@id='box2']
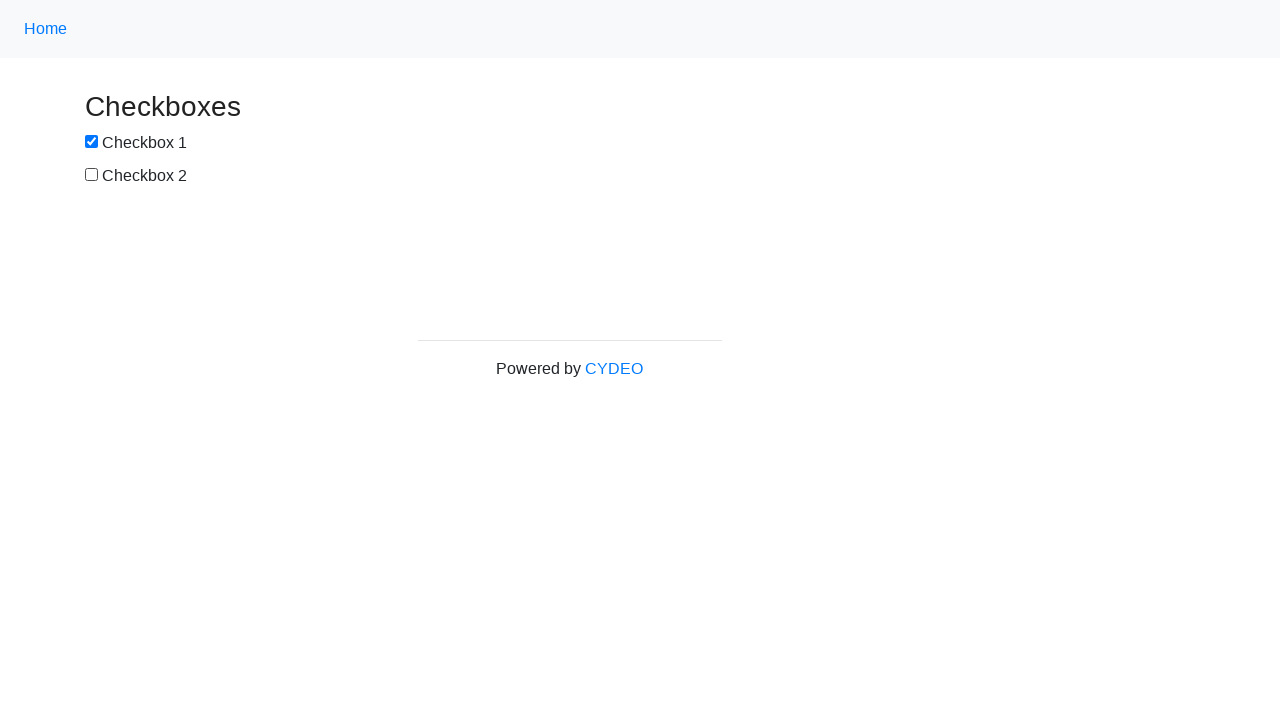

Verified checkbox #1 is checked
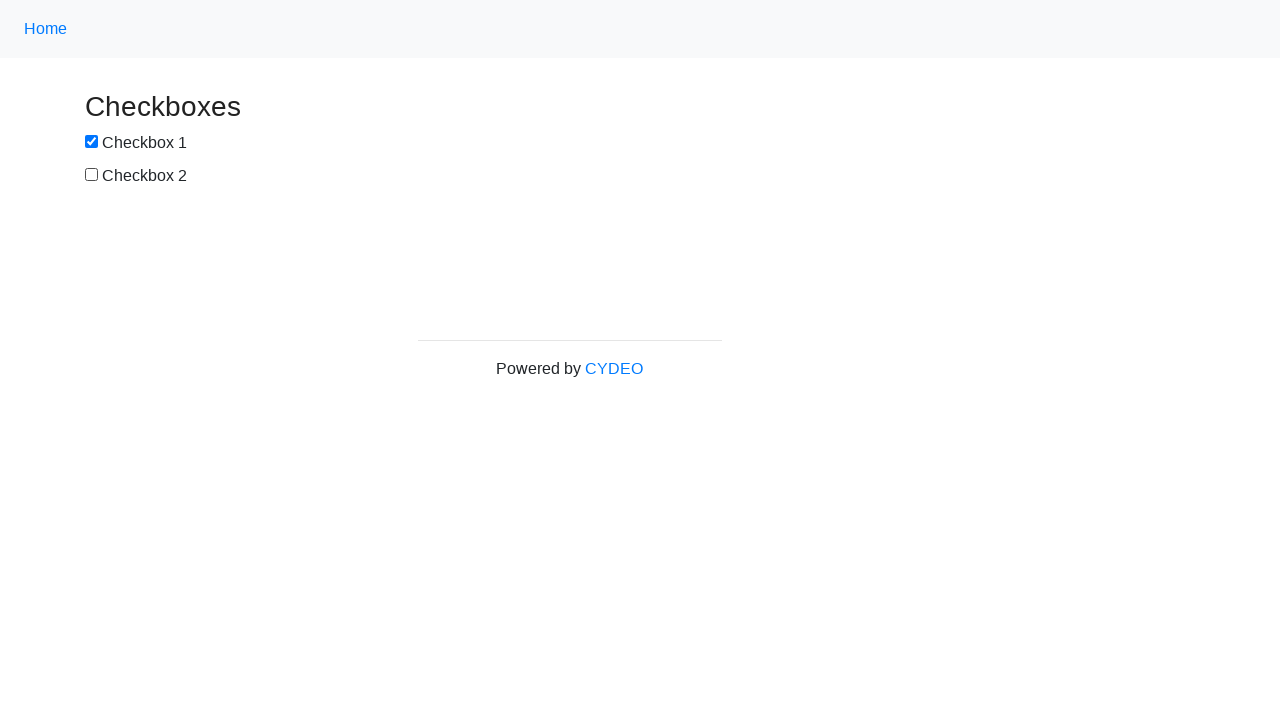

Verified checkbox #2 is not checked
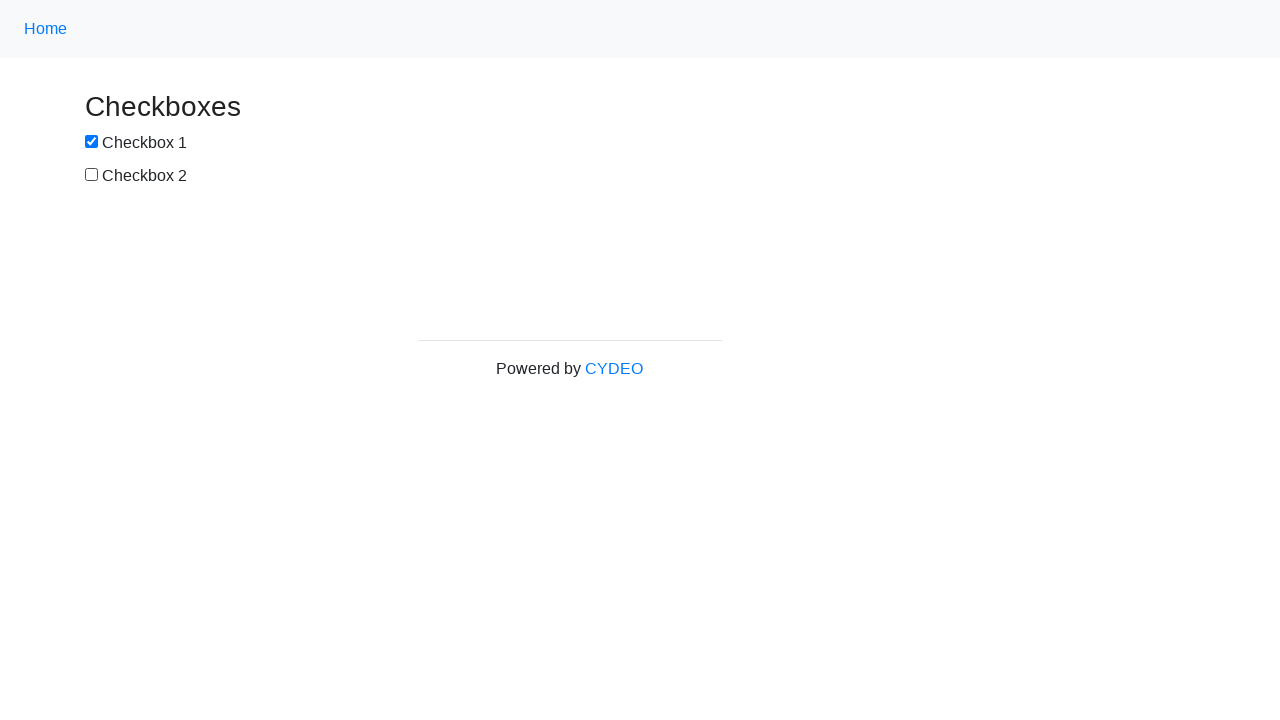

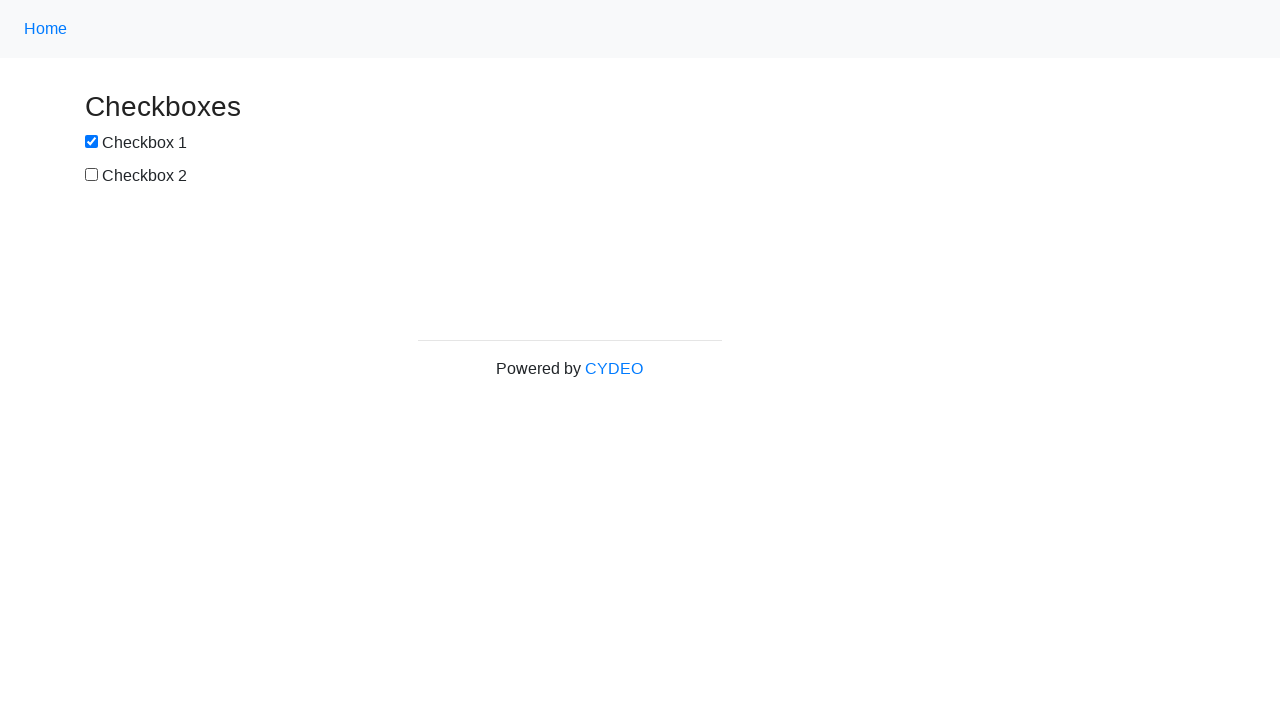